Tests checkbox interactions by checking if checkboxes are selected and clicking them if not

Starting URL: http://the-internet.herokuapp.com/checkboxes

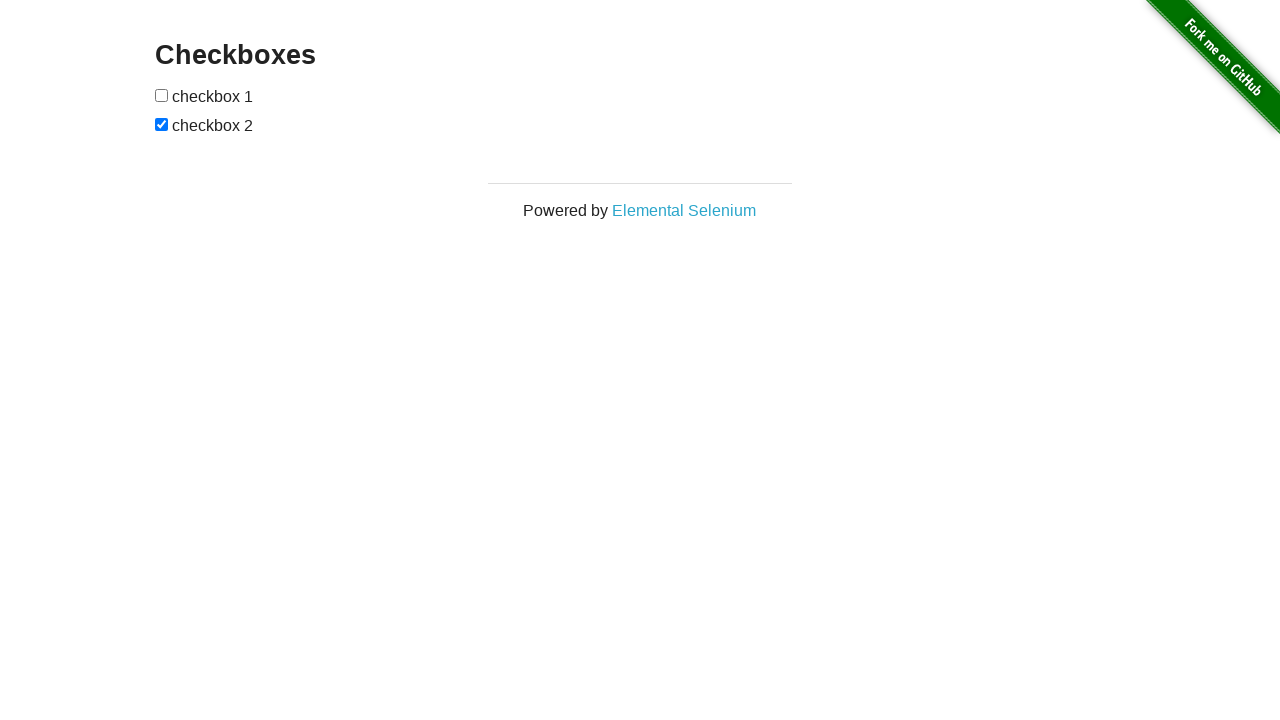

Navigated to checkboxes page
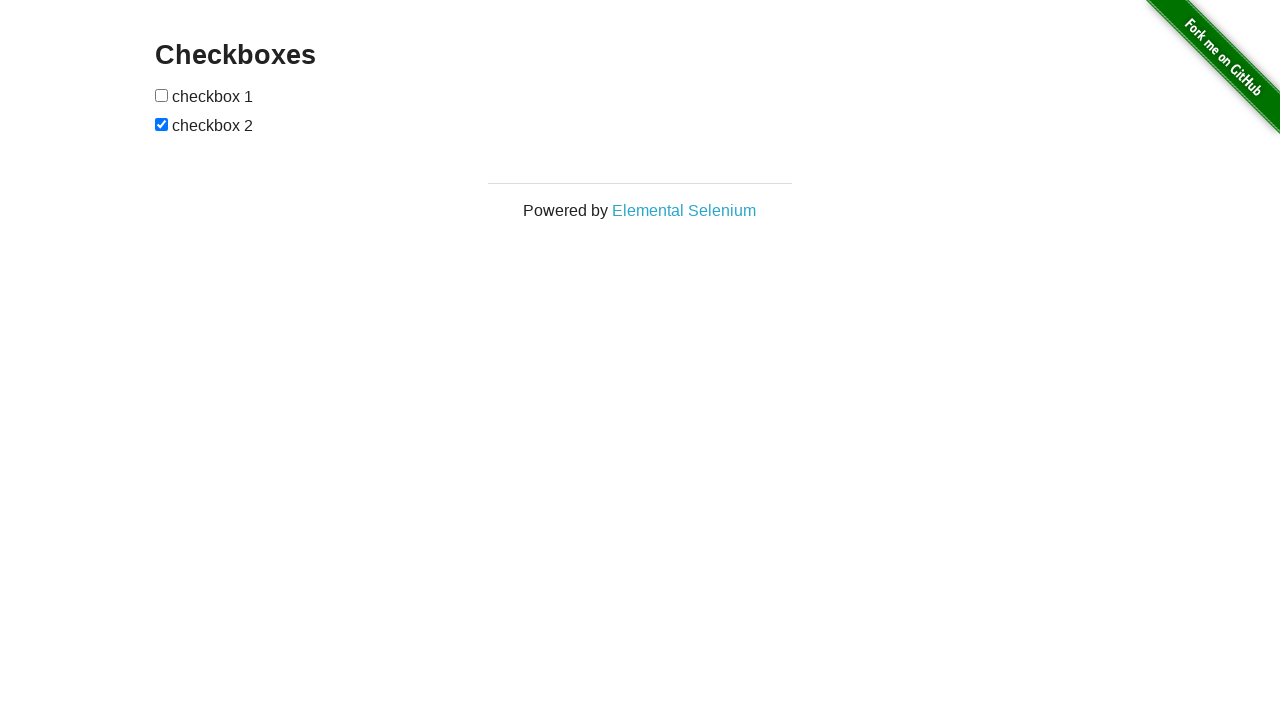

Located first checkbox
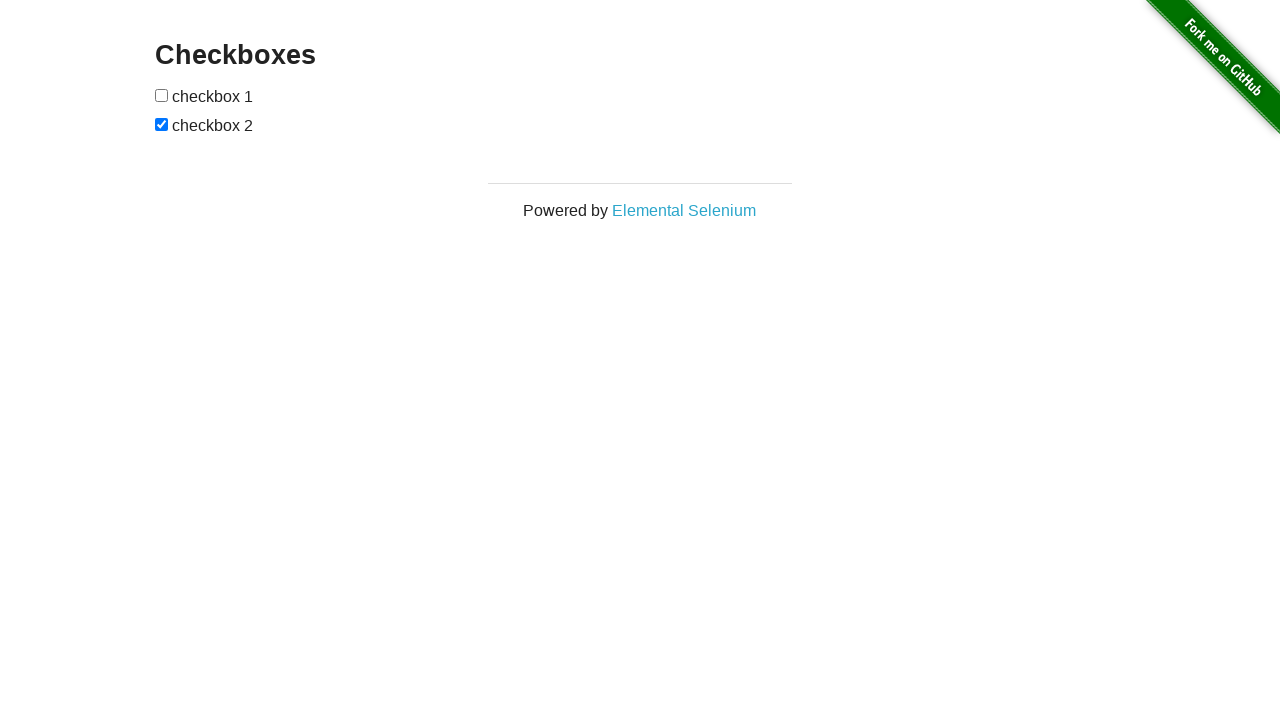

Verified first checkbox is not checked
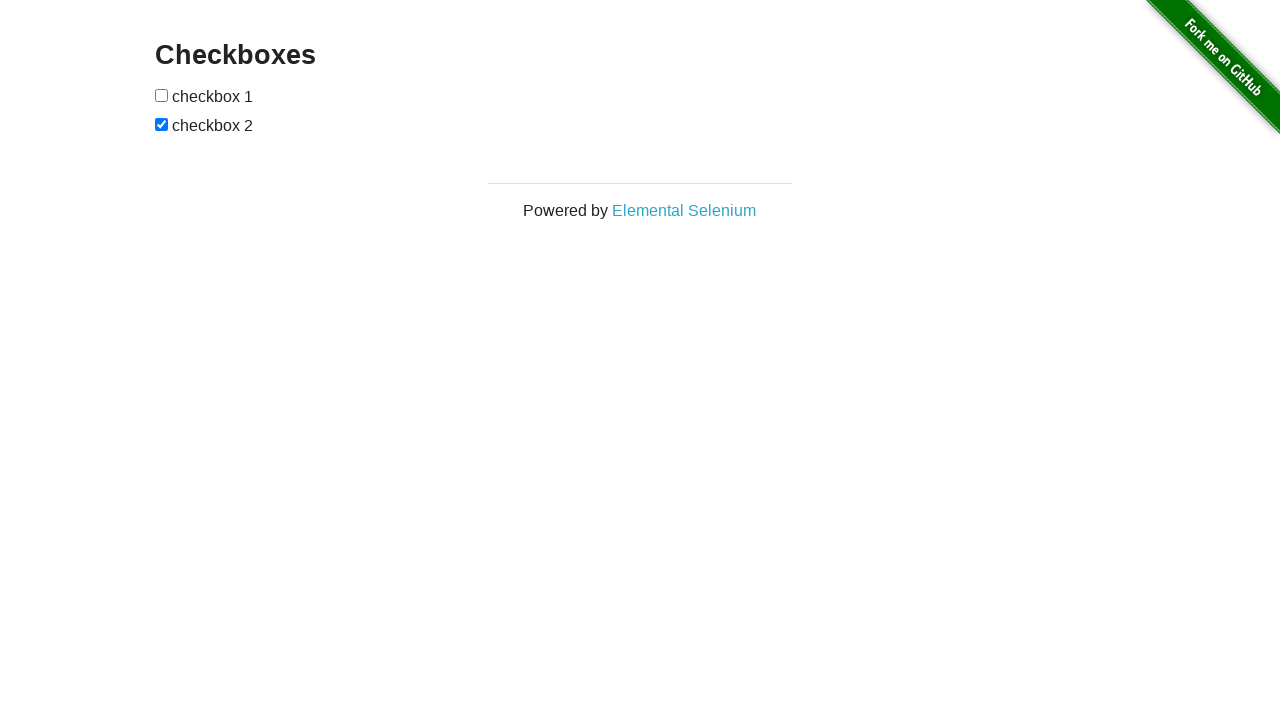

Clicked first checkbox to select it at (162, 95) on xpath=//*[@id='checkboxes']/input[1]
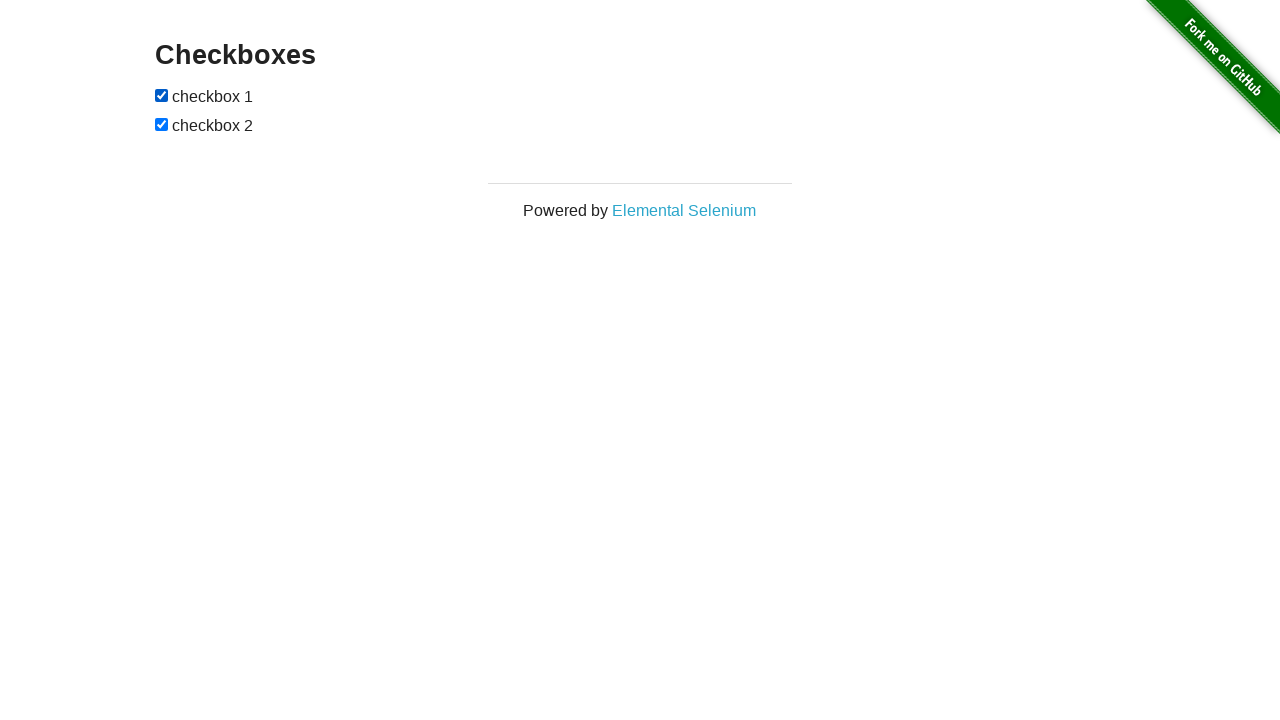

Located second checkbox
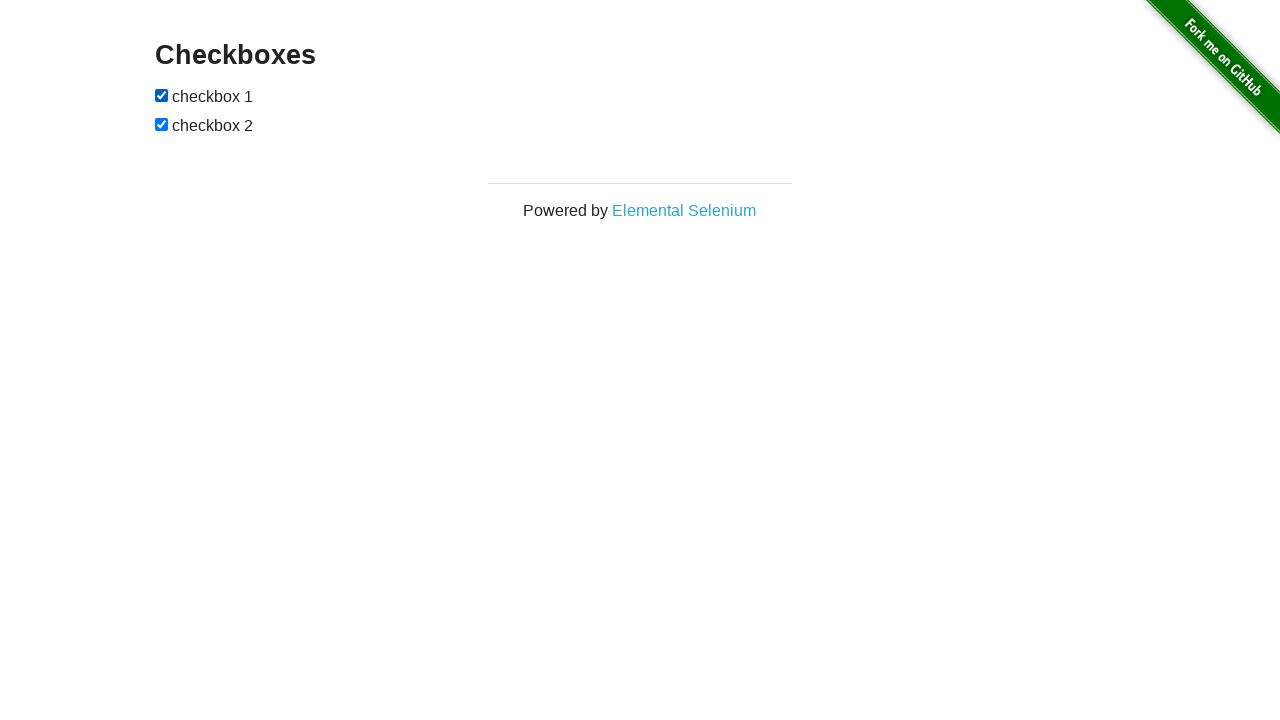

Second checkbox is already checked
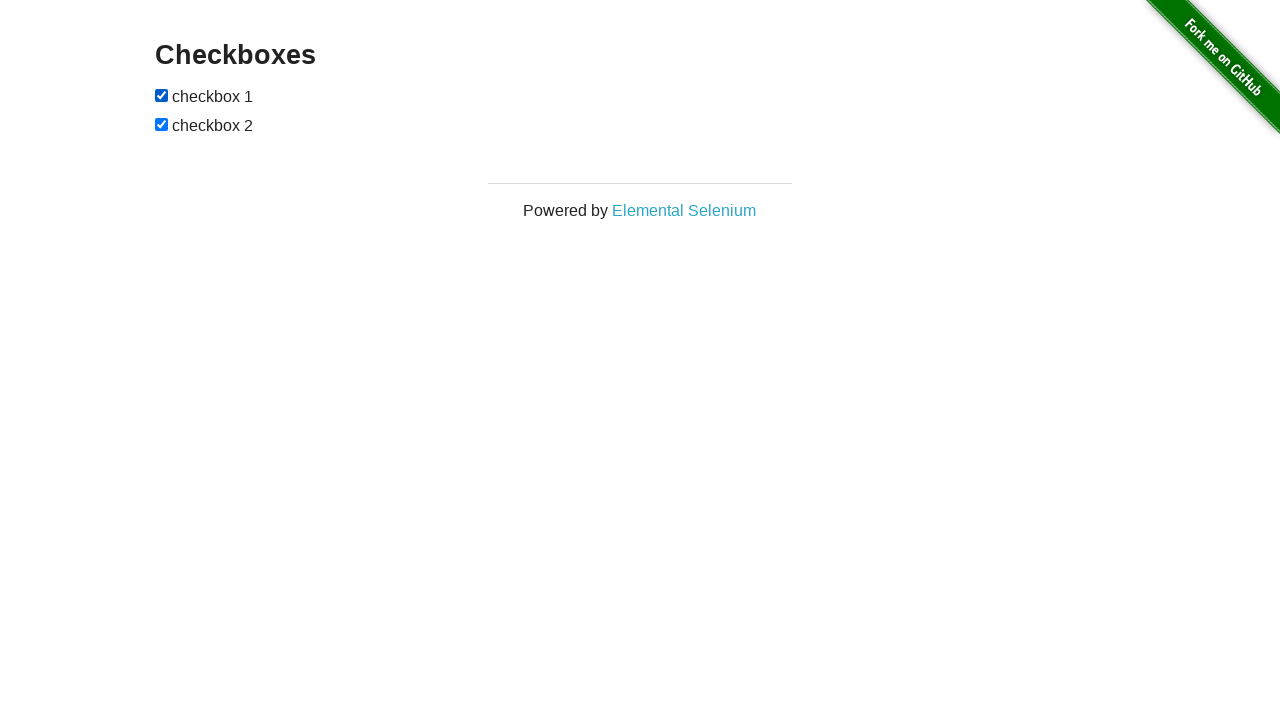

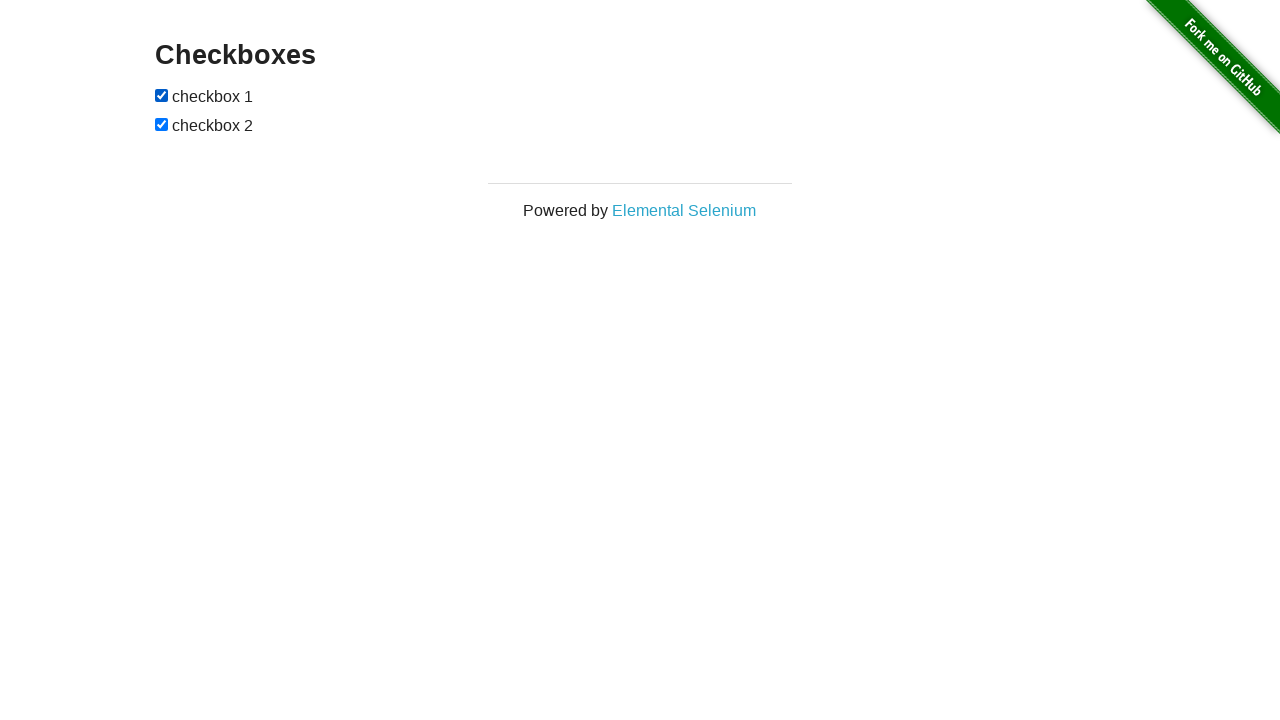